Tests a shipping details form by performing CRUD operations - adding multiple shipment entries, editing an entry, updating it, and deleting entries

Starting URL: http://webapps.tekstac.com/CustomerShippingDetails/

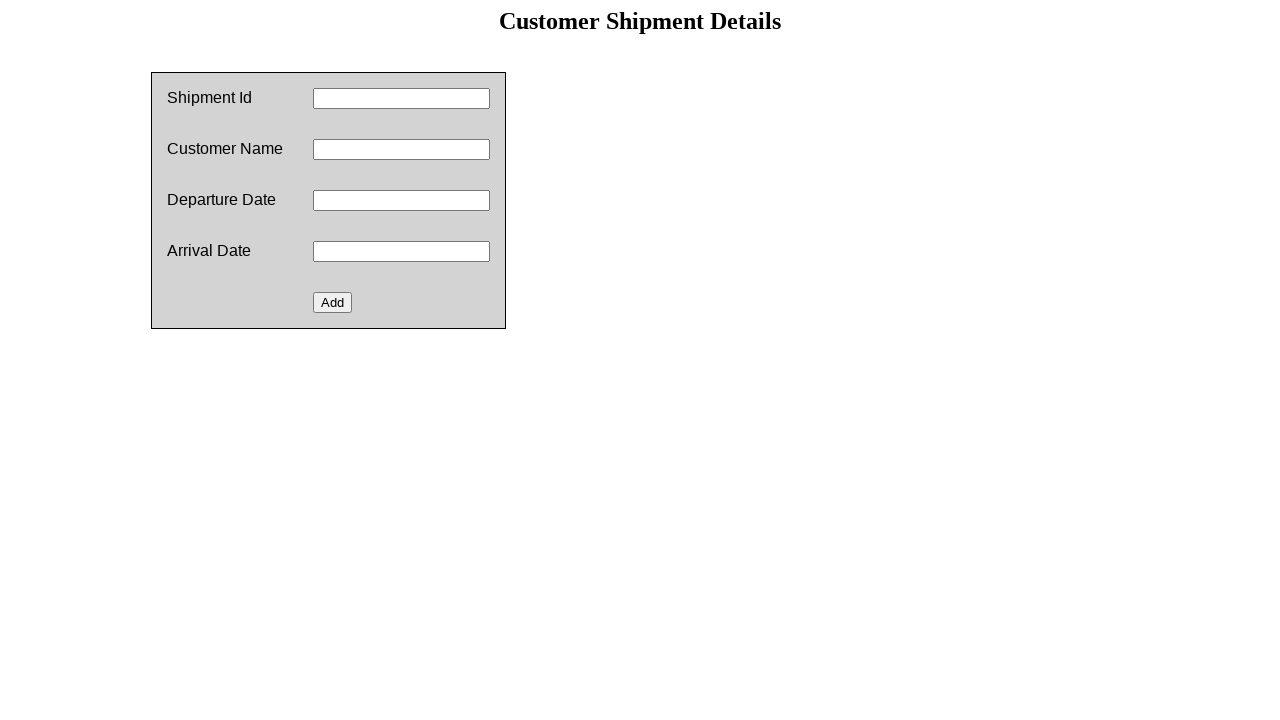

Filled shipment ID field with '1' on #shipmentid
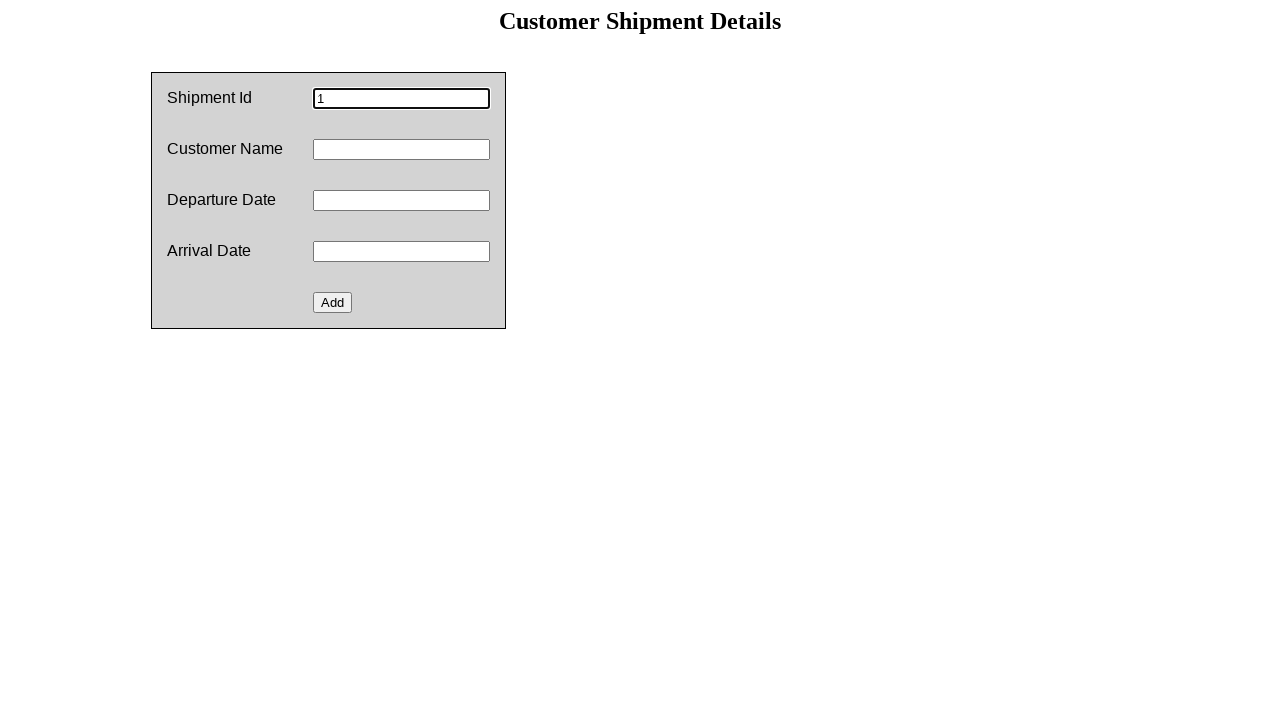

Filled name field with 'a' on #name
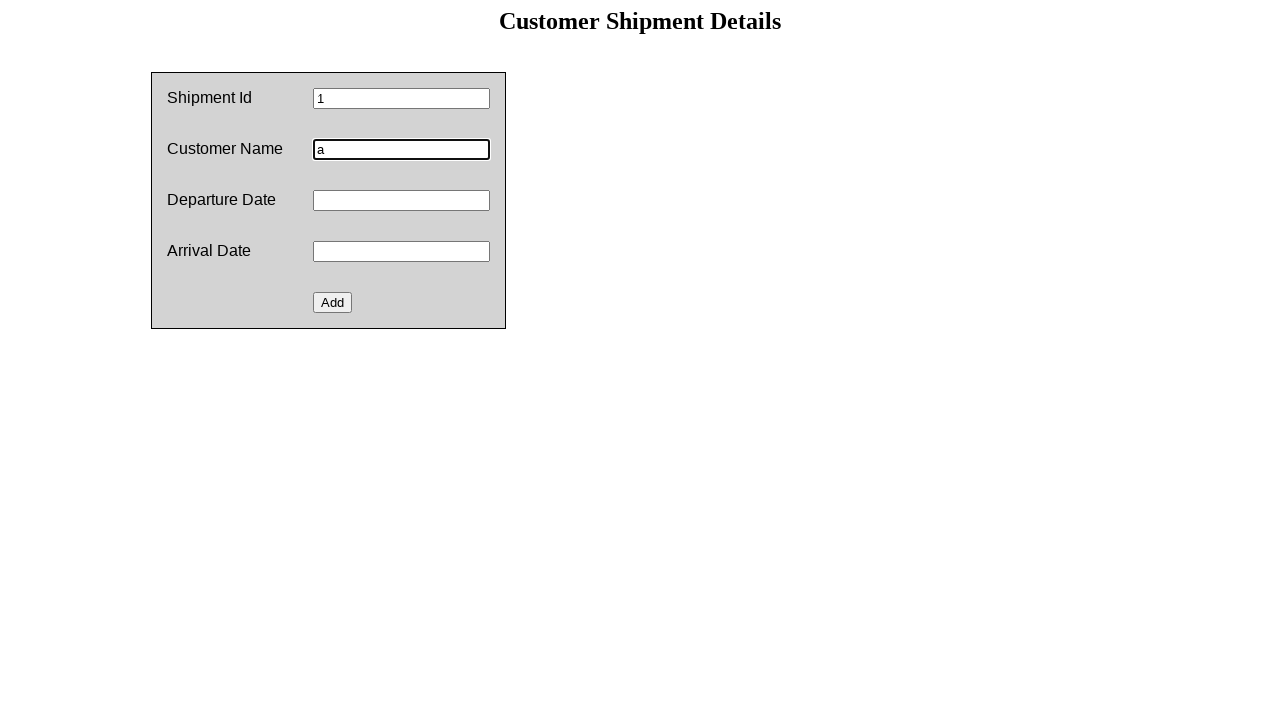

Filled departure date field with 'b' on #departuredate
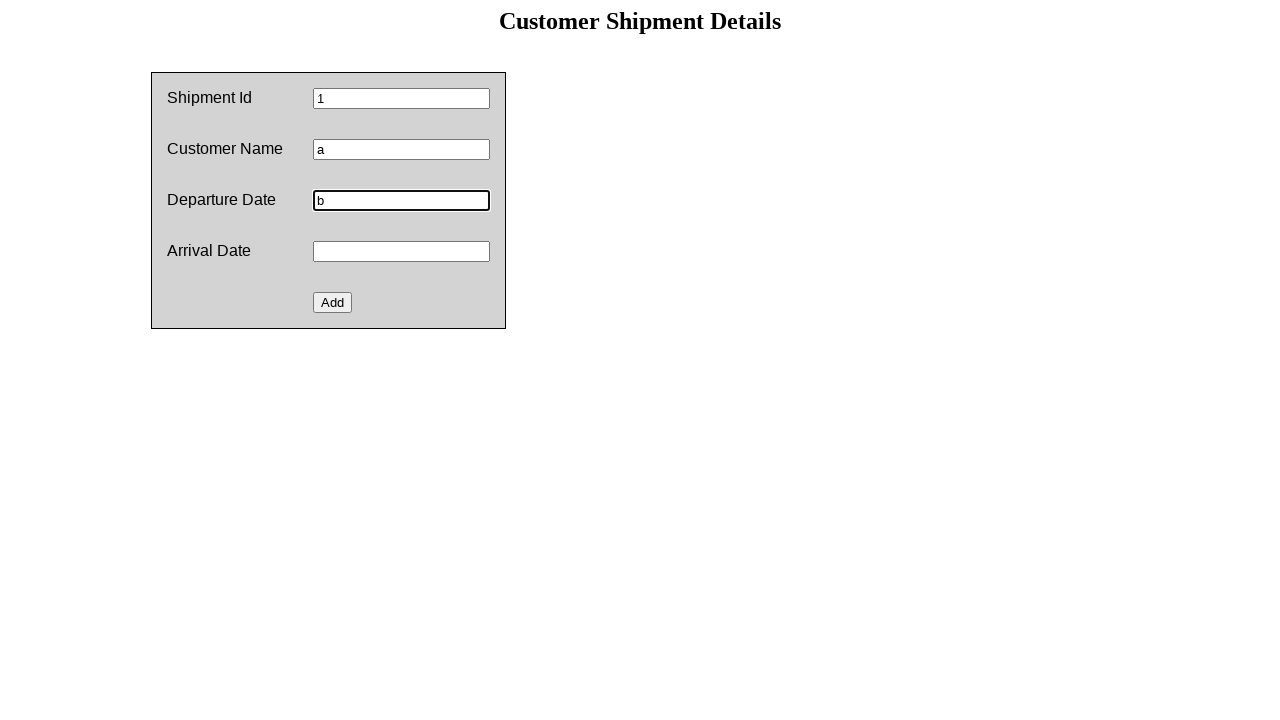

Filled arrival date field with 'c' on #arrivaldate
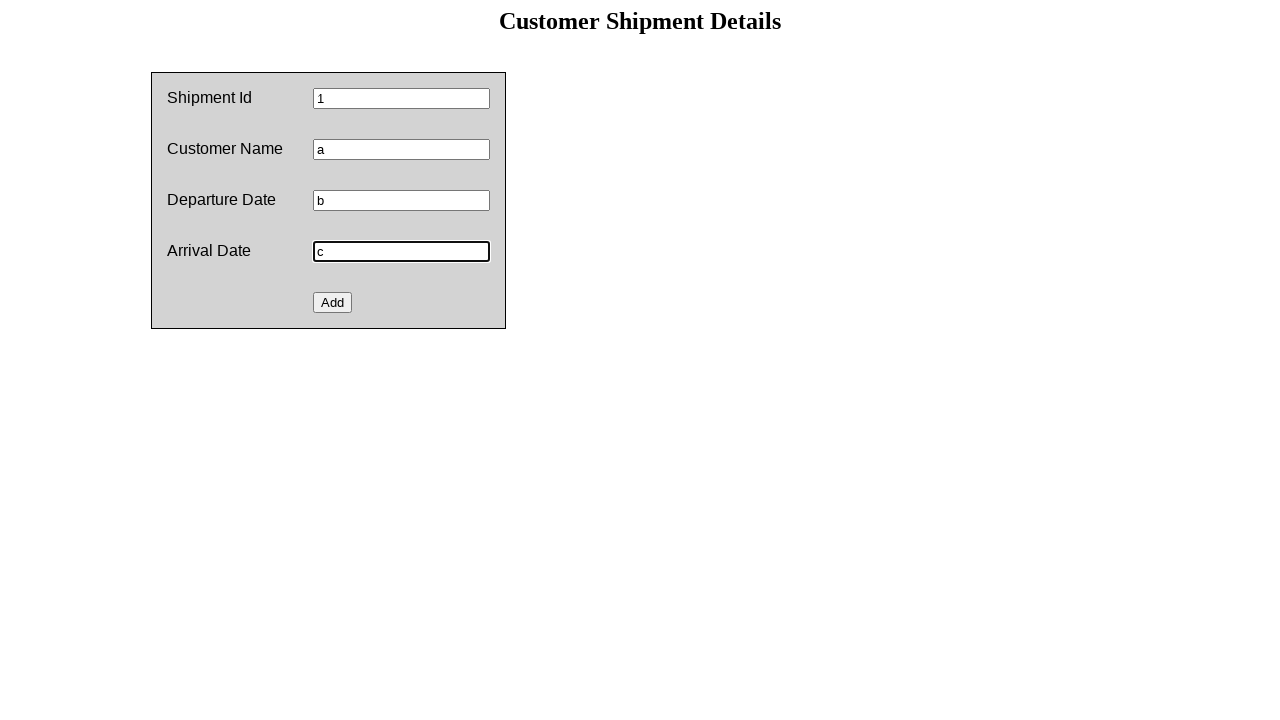

Clicked add button to create first shipment entry at (333, 302) on #add
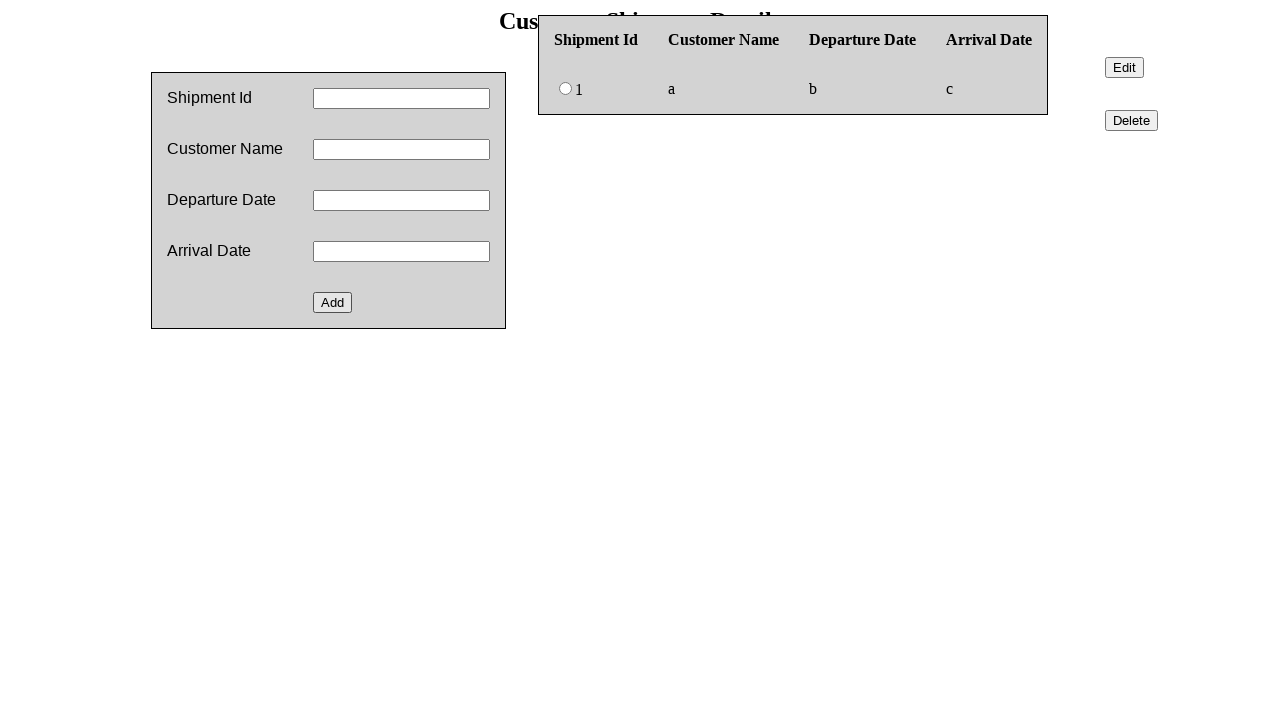

Filled shipment ID field with '2' on #shipmentid
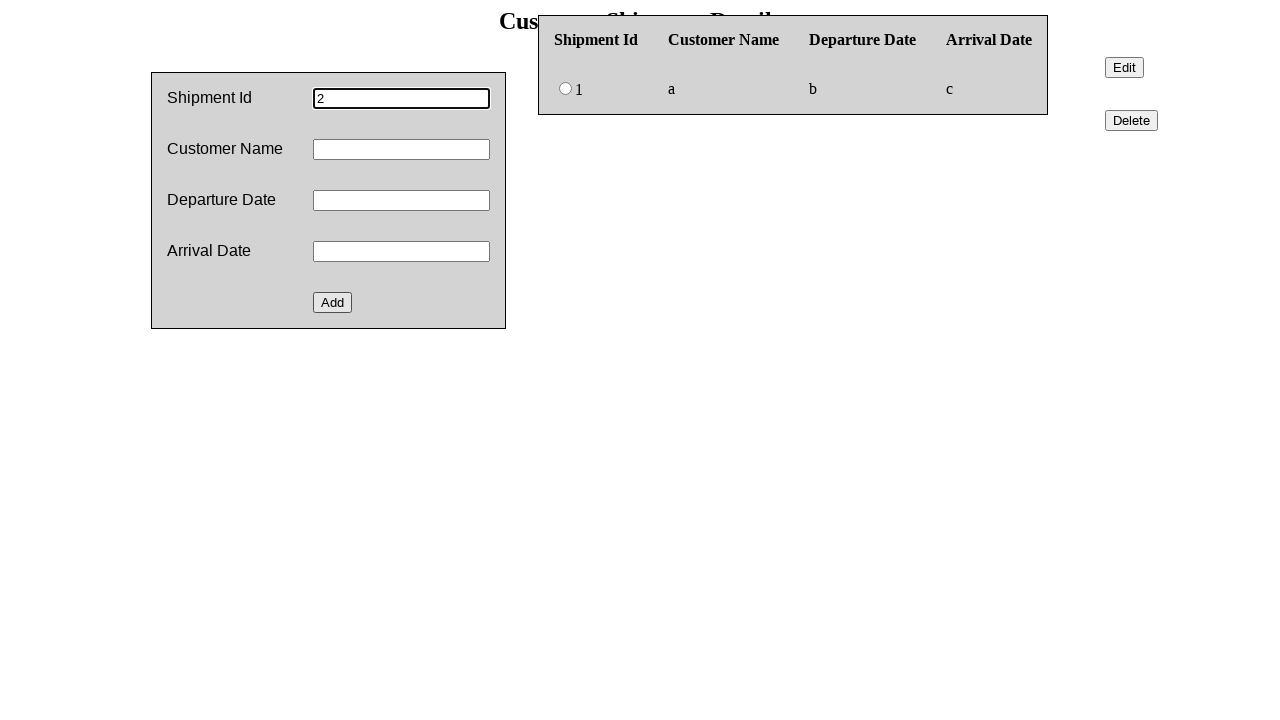

Filled name field with 'x' on #name
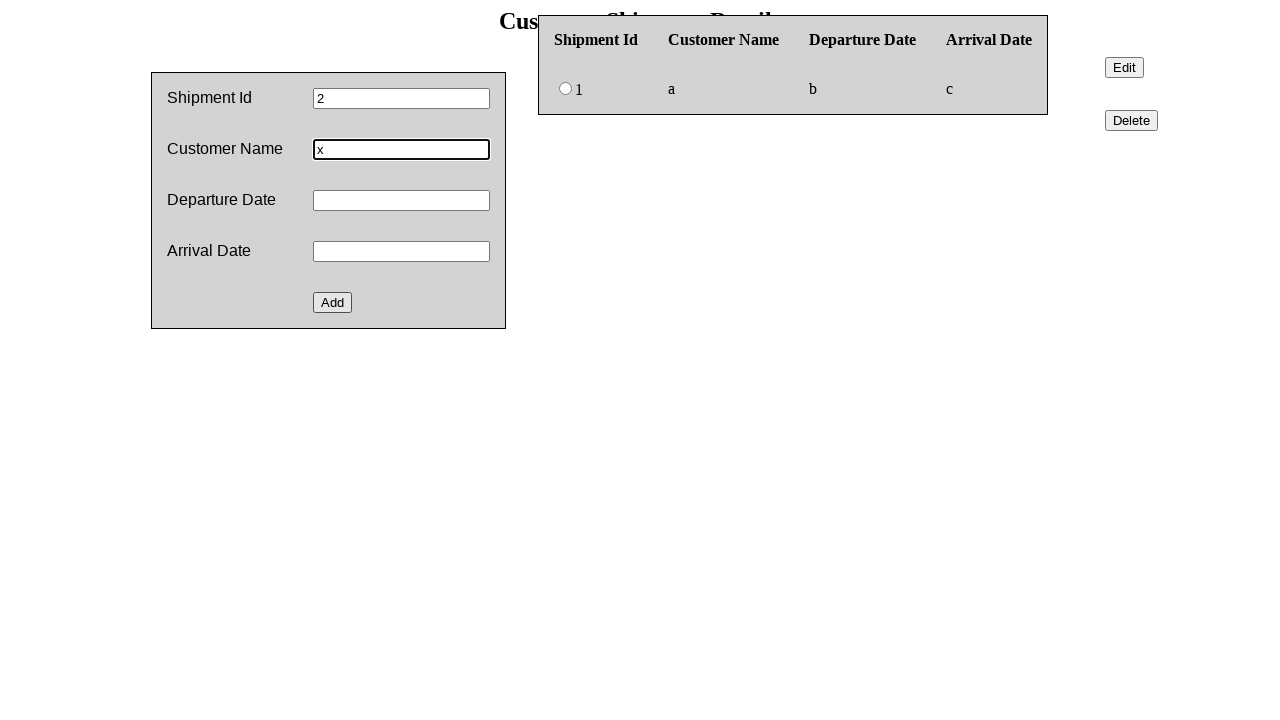

Filled departure date field with 'y' on #departuredate
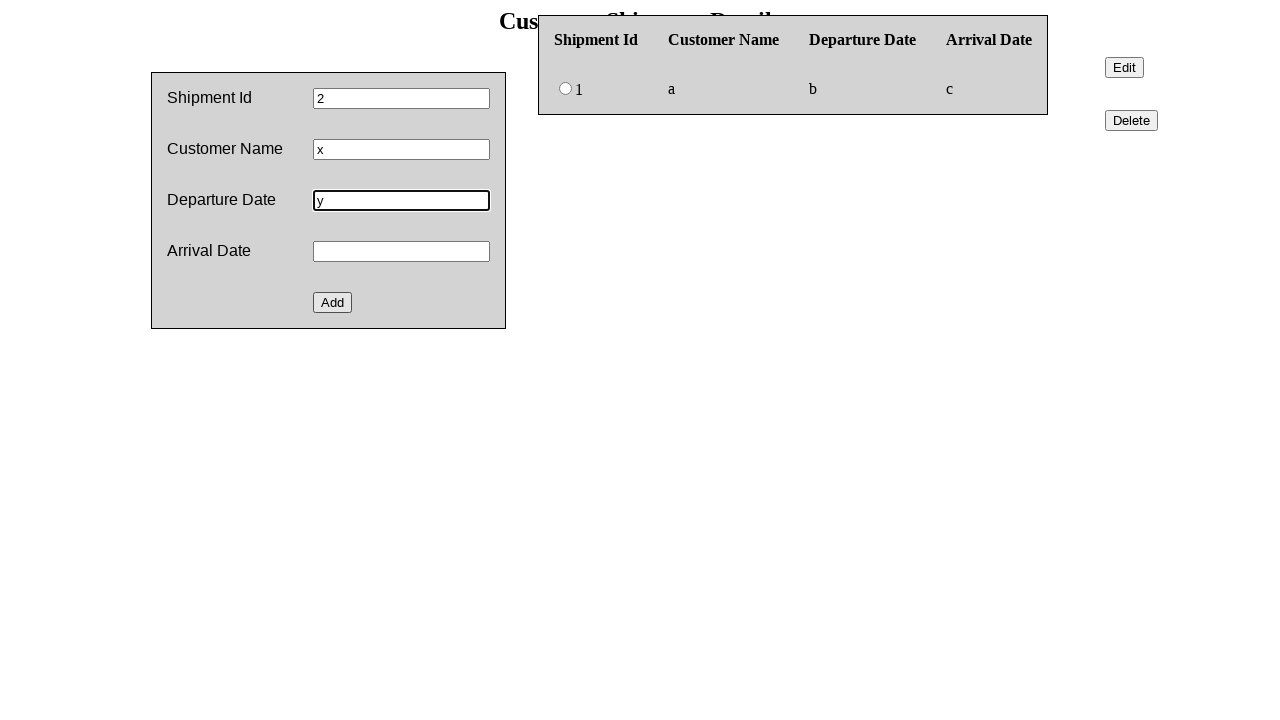

Filled arrival date field with 'z' on #arrivaldate
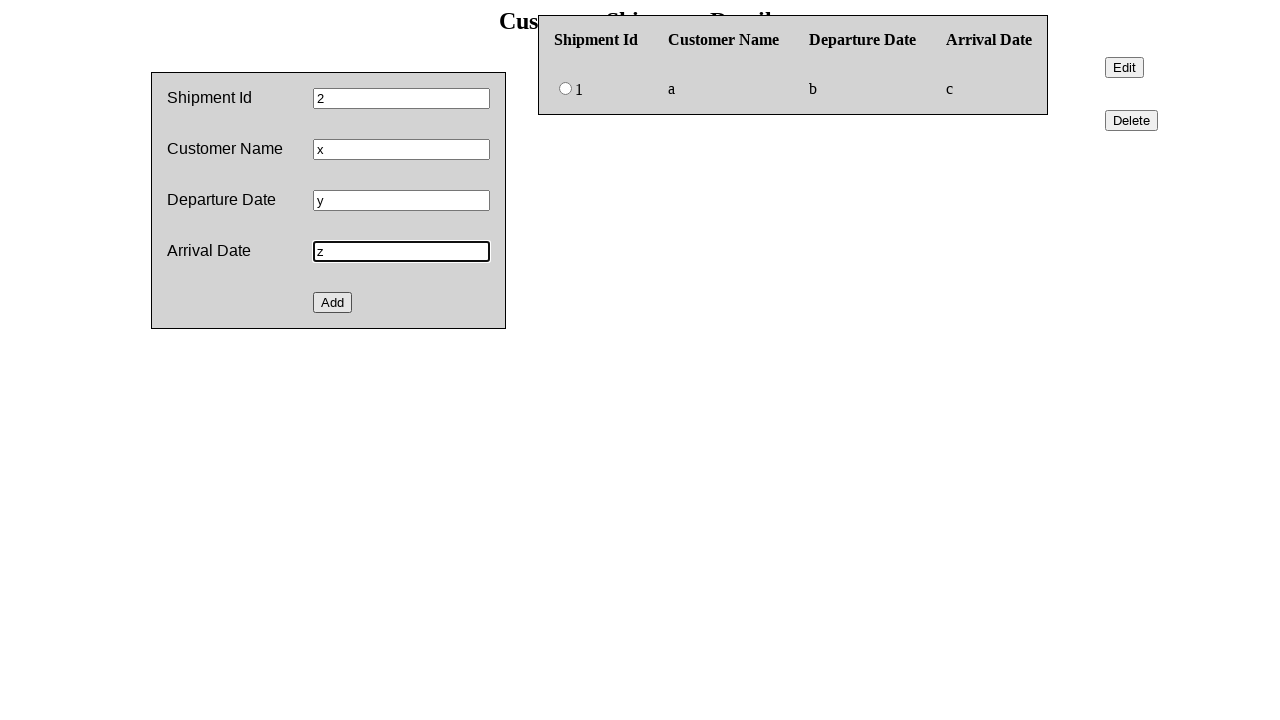

Clicked add button to create second shipment entry at (333, 302) on #add
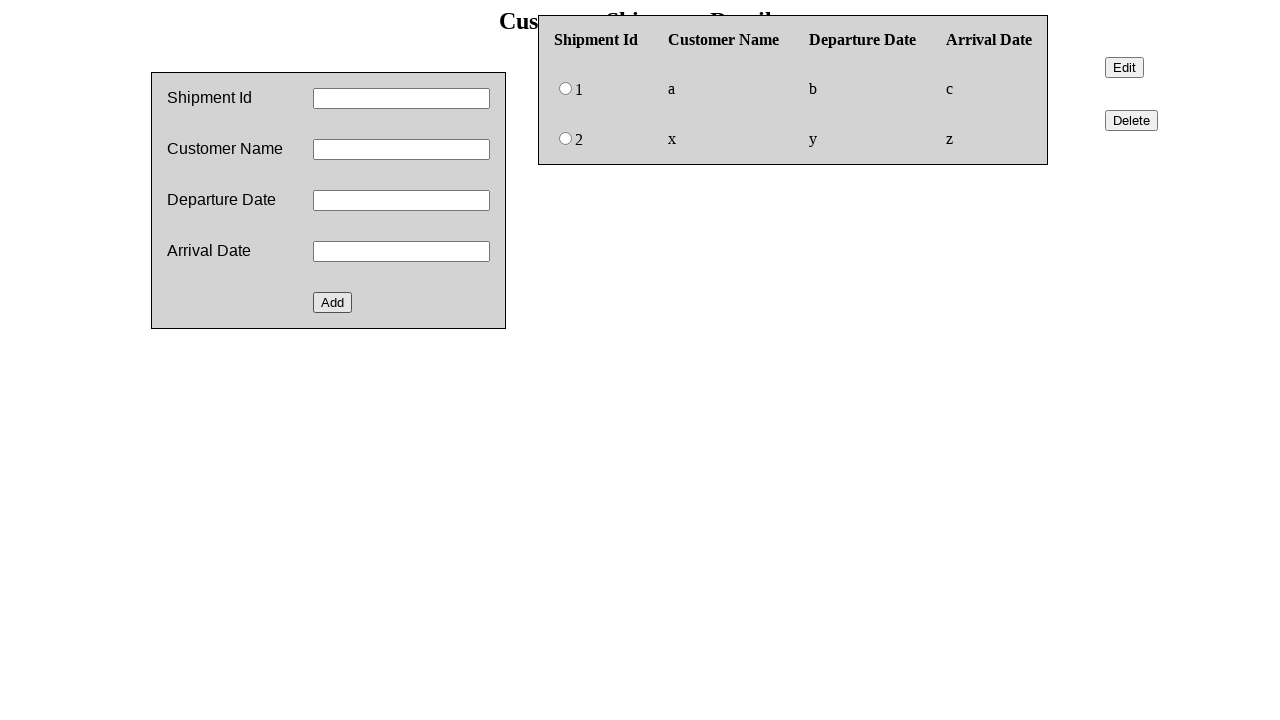

Selected first shipment entry via radio button at (566, 89) on #radio0
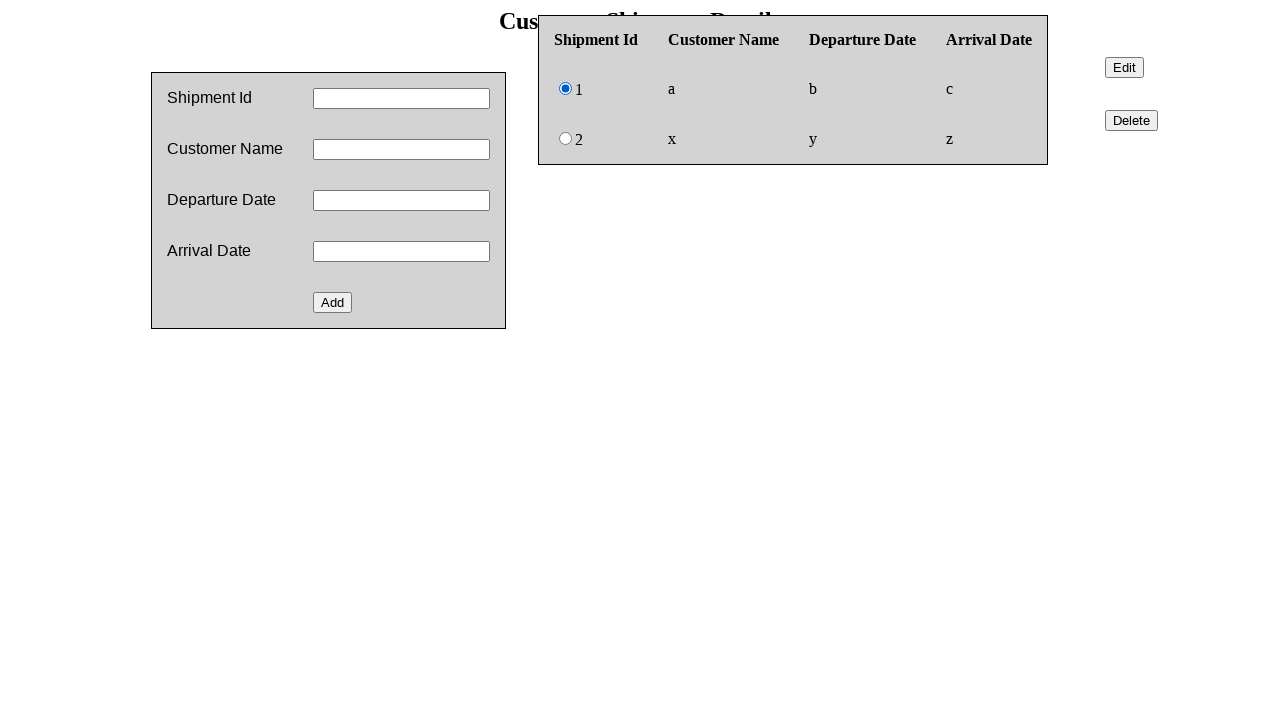

Clicked edit button to edit first shipment entry at (1125, 68) on #edit
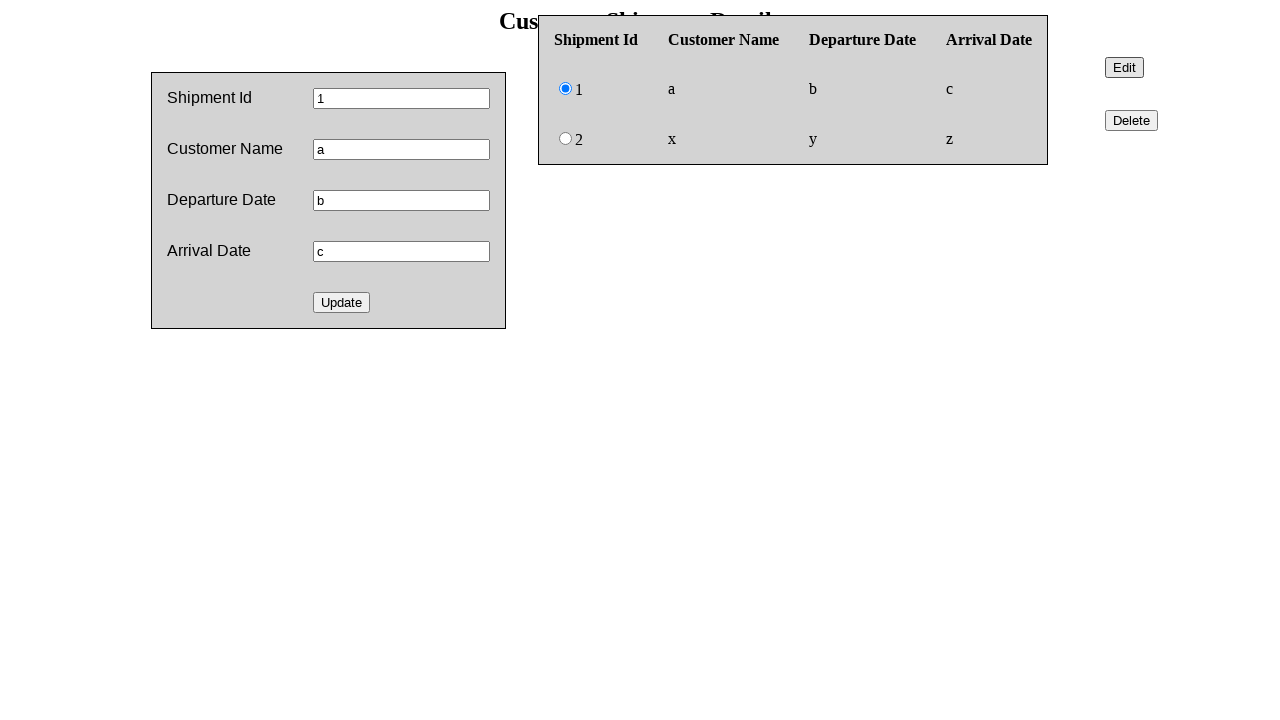

Filled shipment ID field with '3' for update on #shipmentid
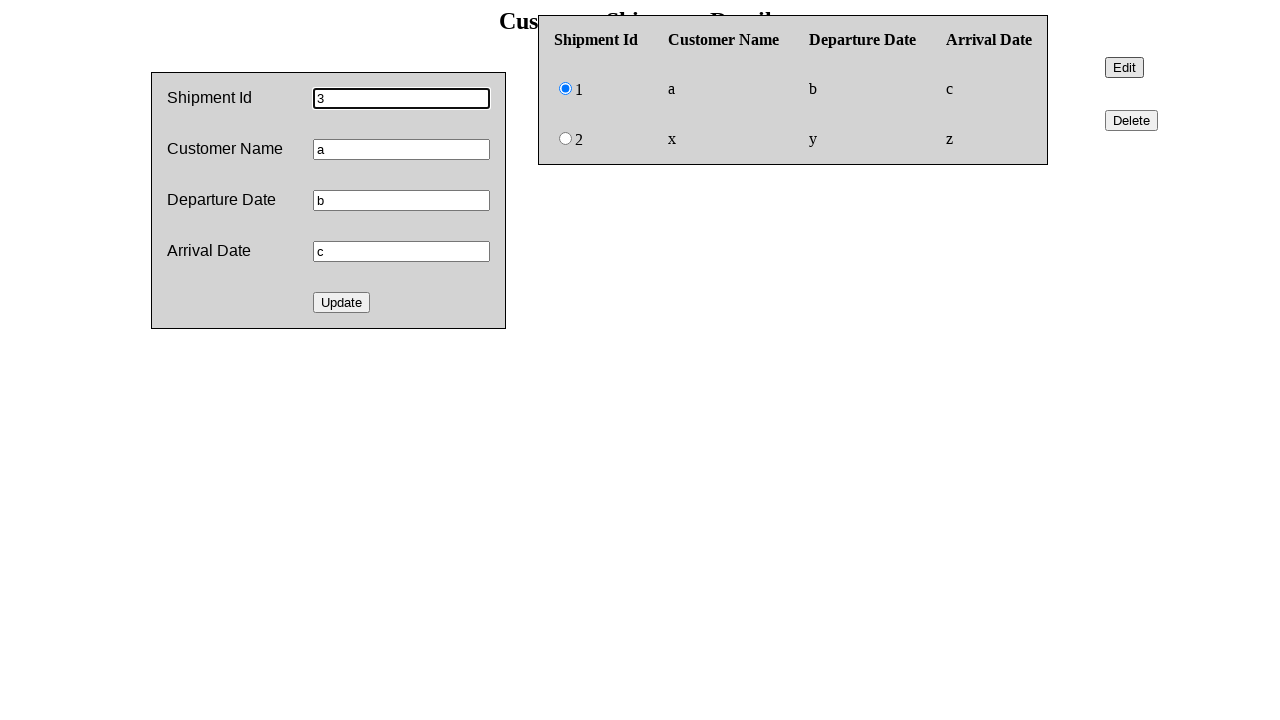

Filled name field with 'x' for update on #name
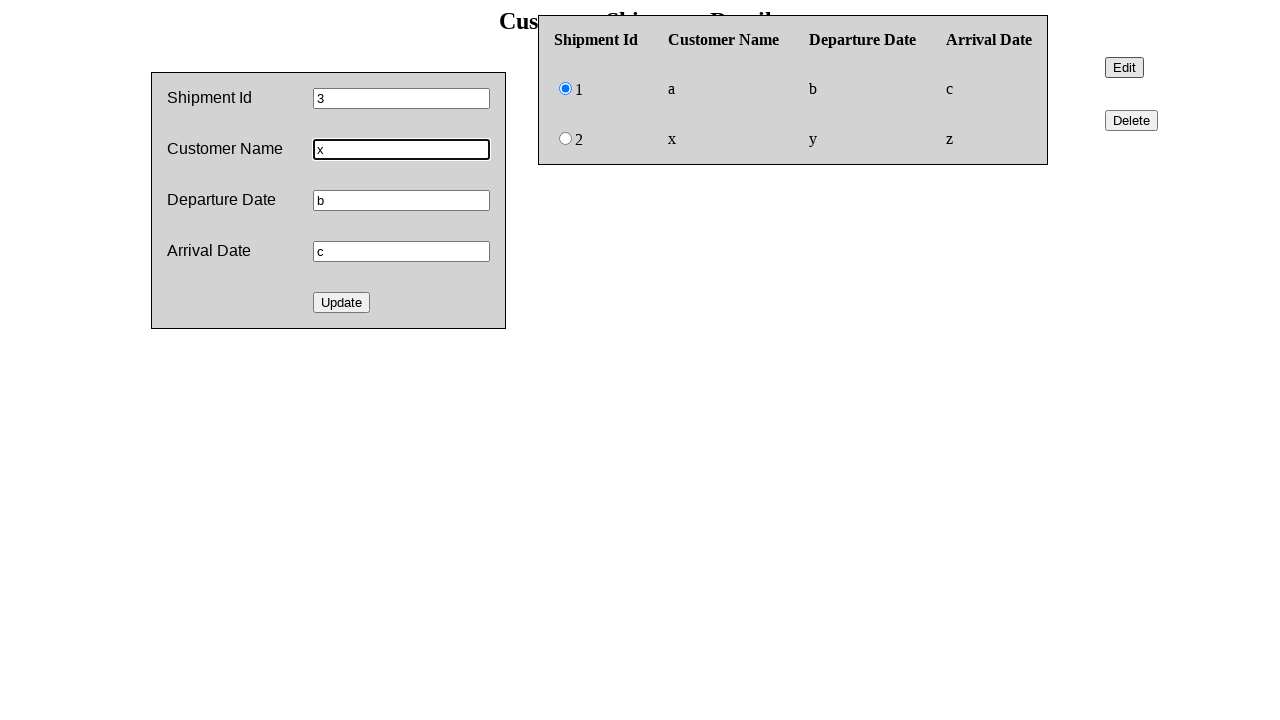

Filled departure date field with 'y' for update on #departuredate
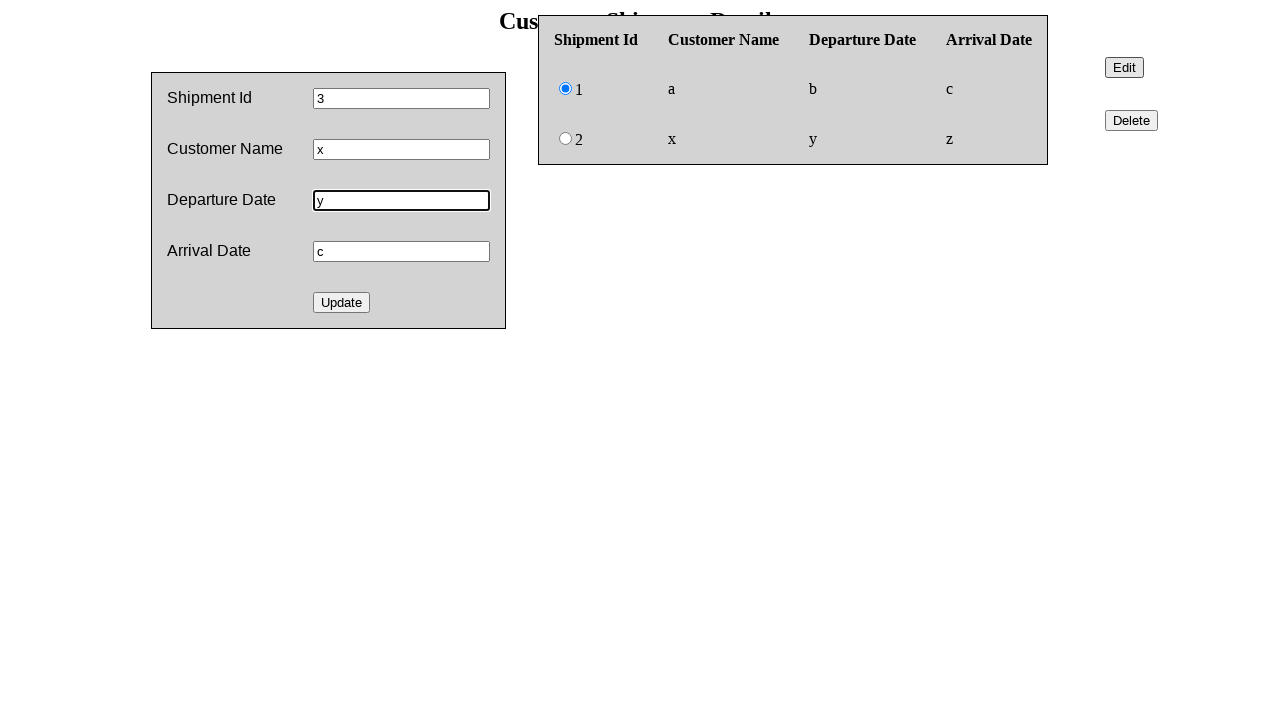

Filled arrival date field with 'z' for update on #arrivaldate
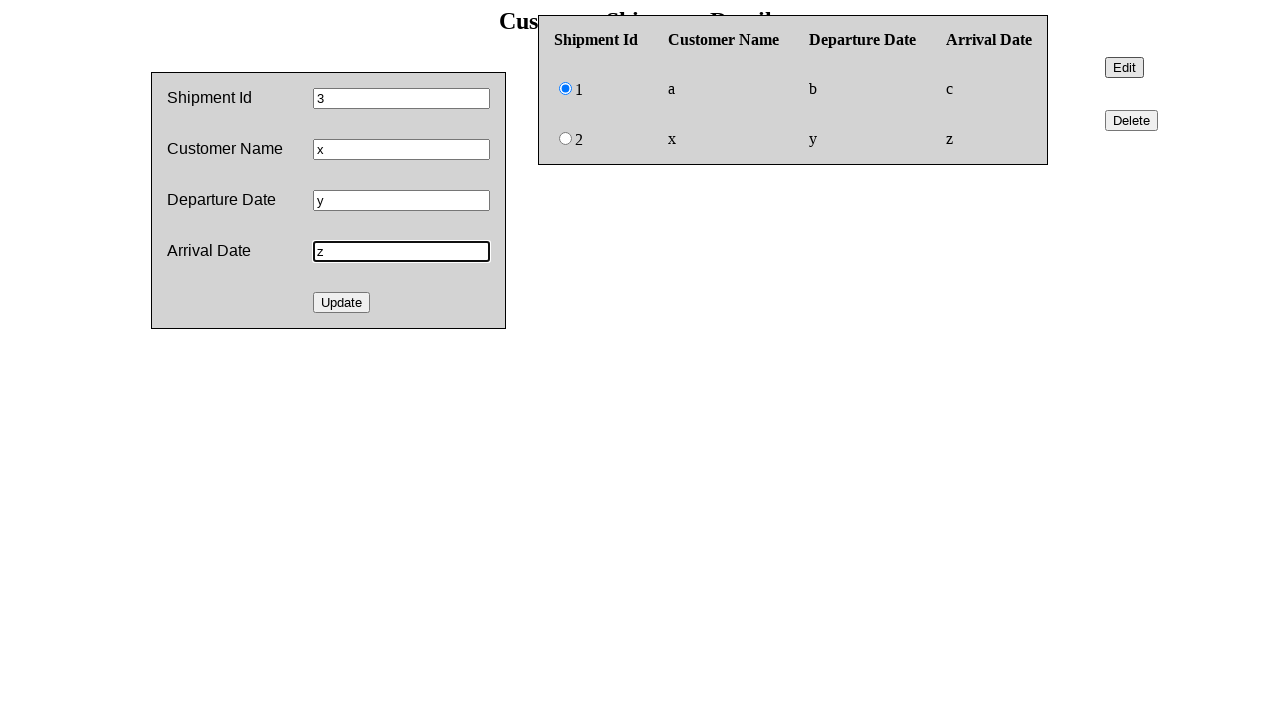

Clicked add button to update first shipment entry at (342, 302) on #add
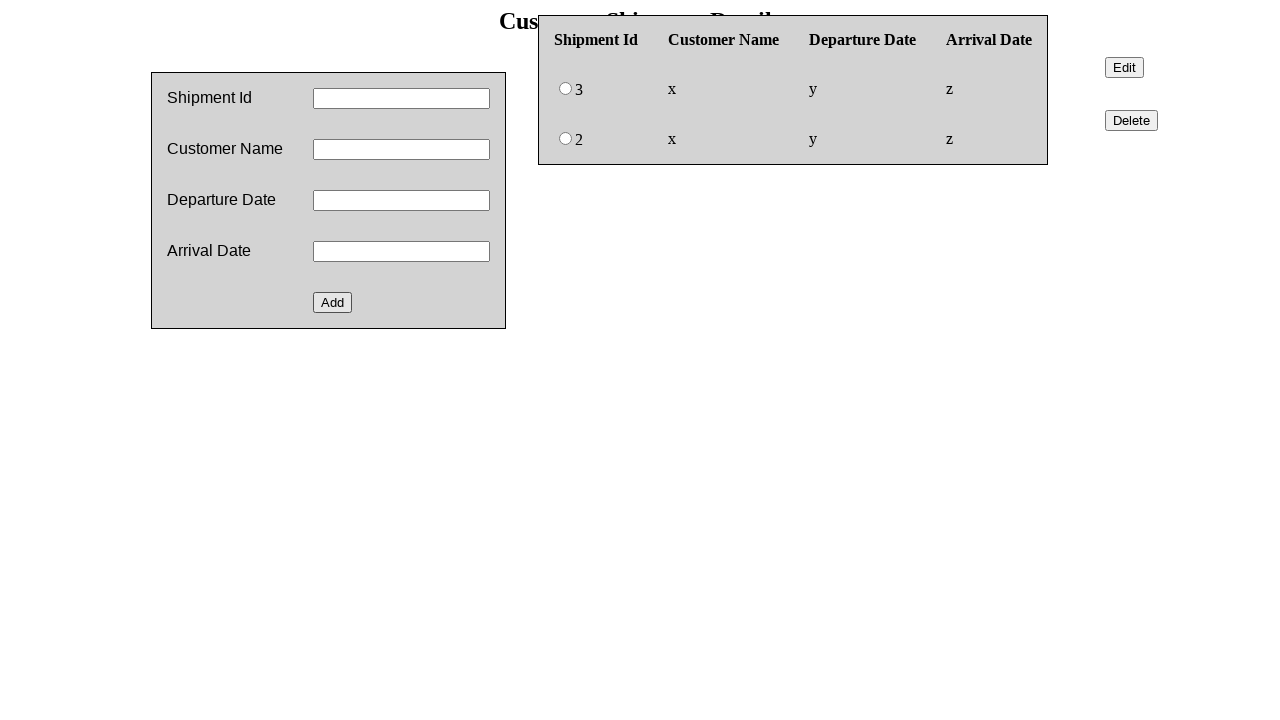

Selected second shipment entry via radio button at (566, 139) on #radio1
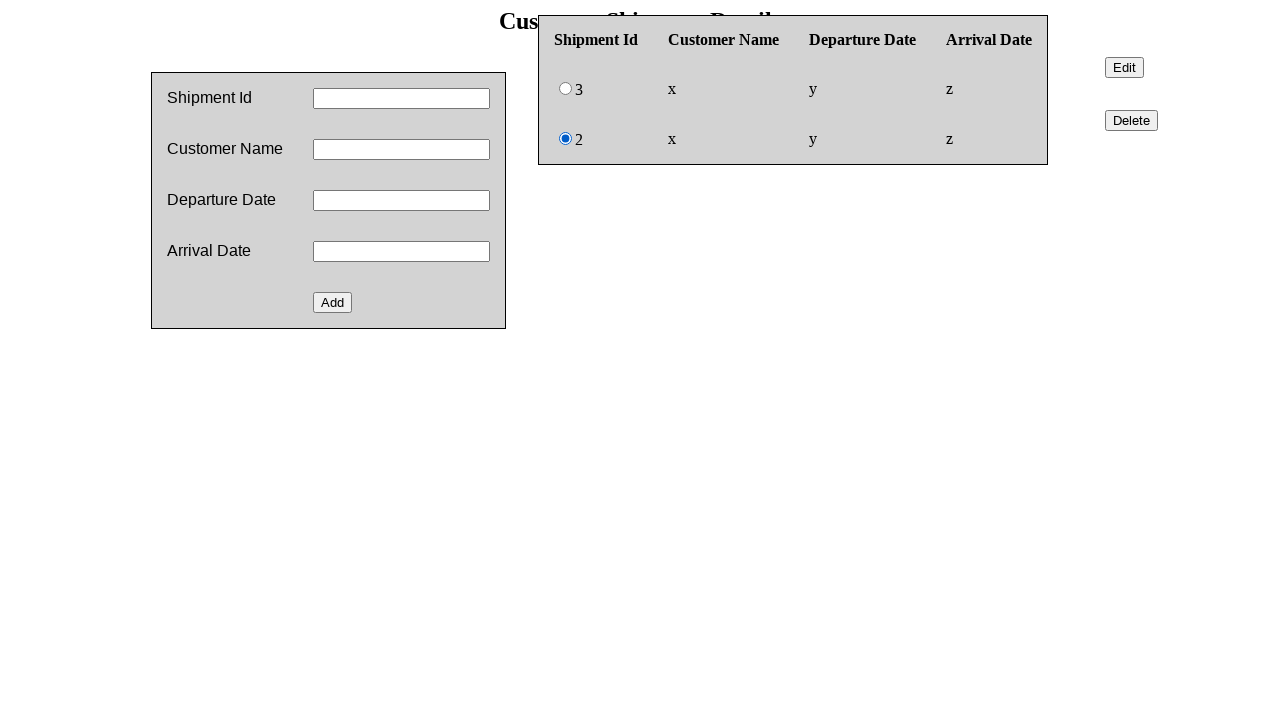

Clicked delete button to remove second shipment entry at (1132, 121) on #delete
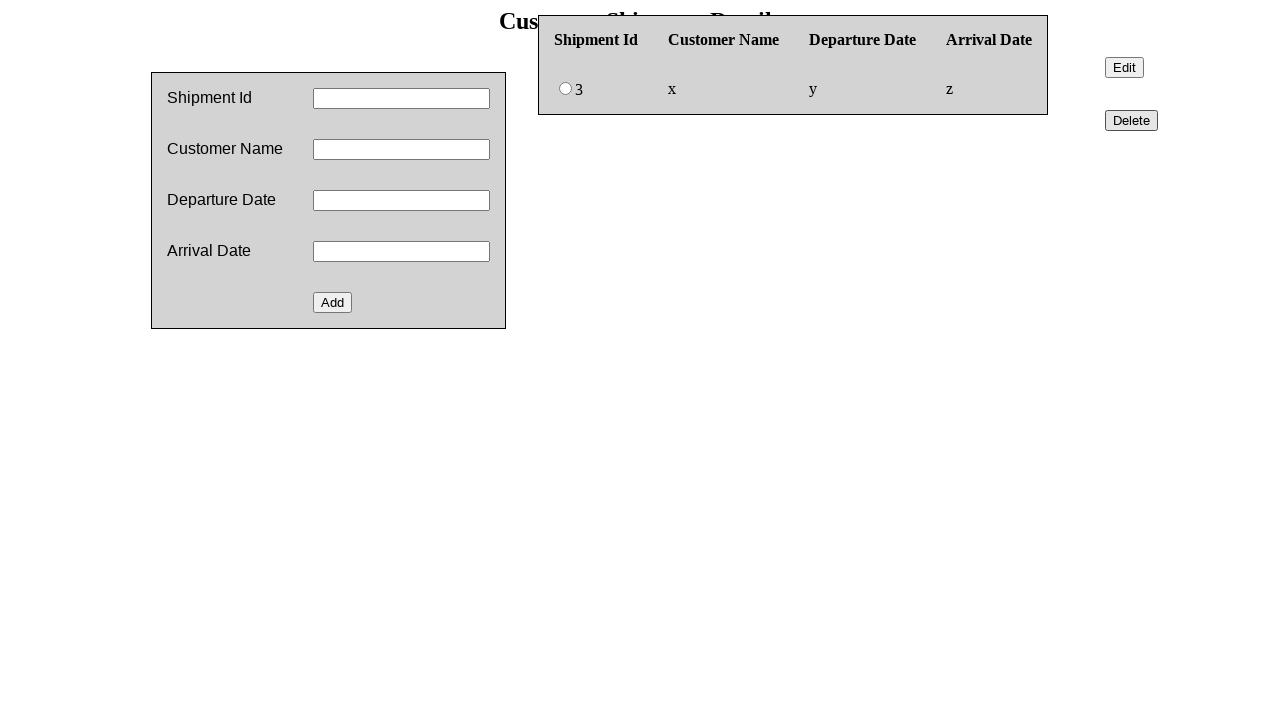

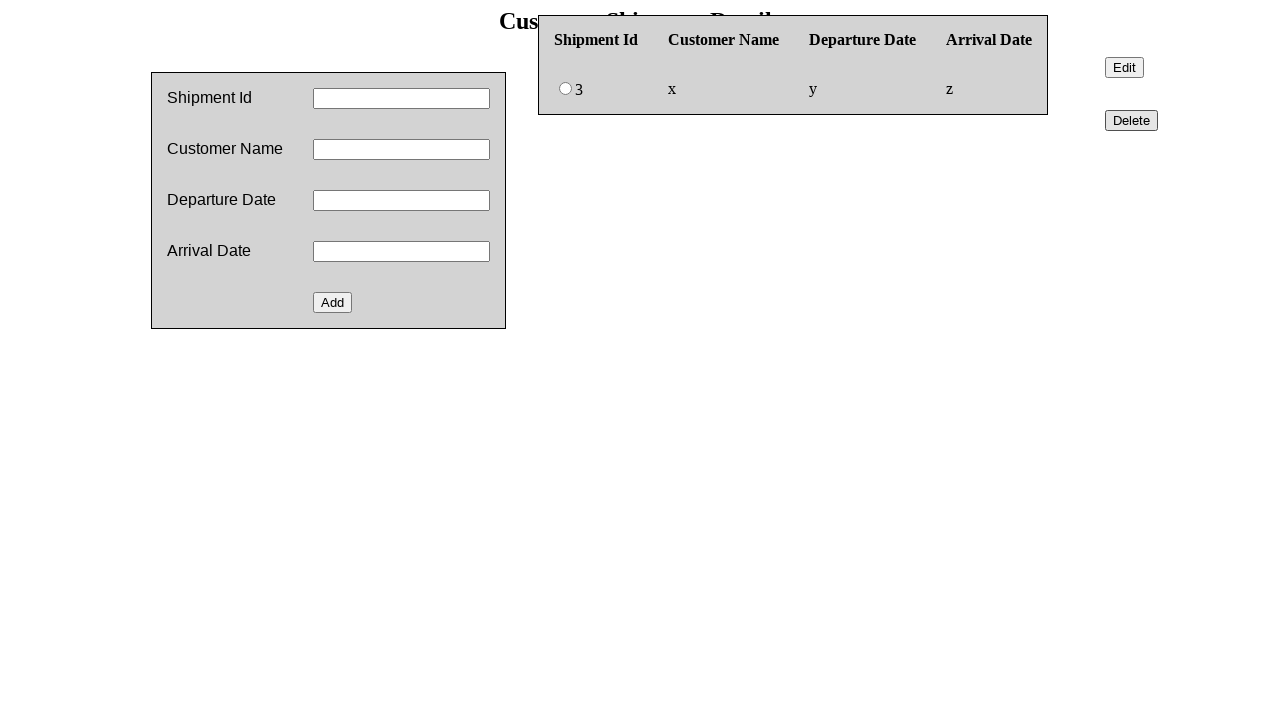